Navigates to Git documentation page and clicks on the PDF download button to trigger a download dialog

Starting URL: https://git-scm.com/book/en/v2

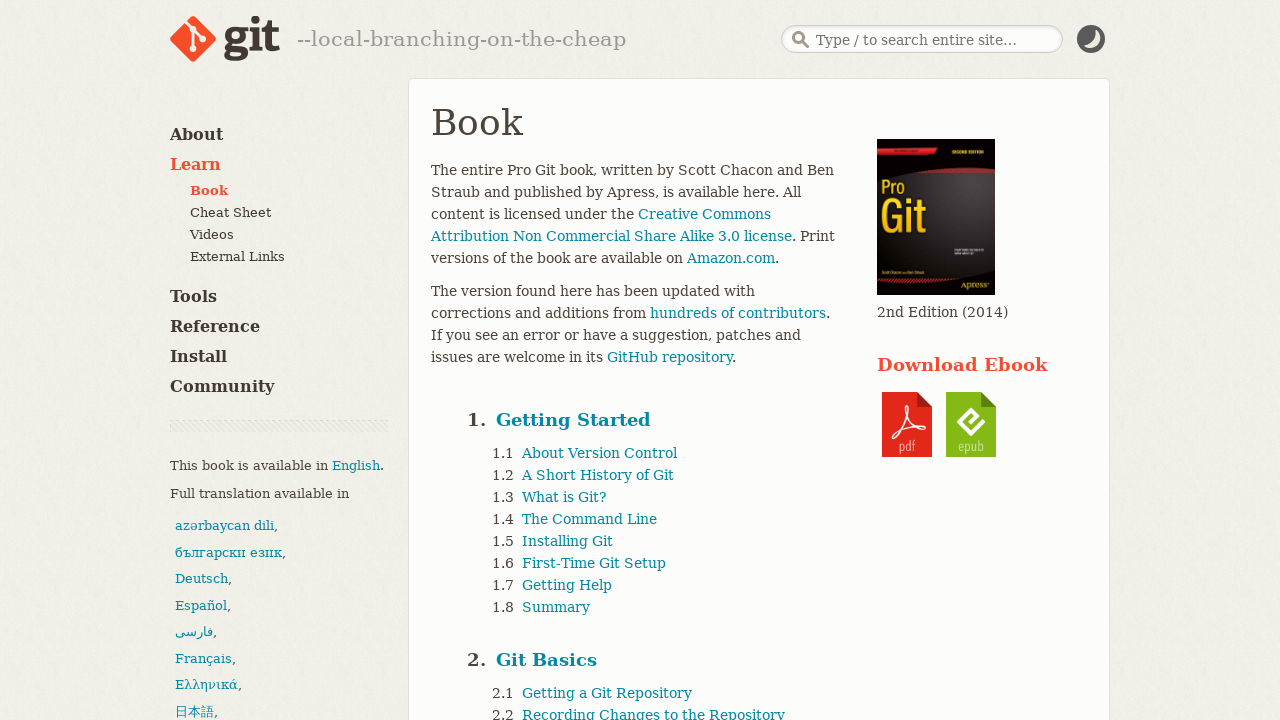

Navigated to Git documentation page at https://git-scm.com/book/en/v2
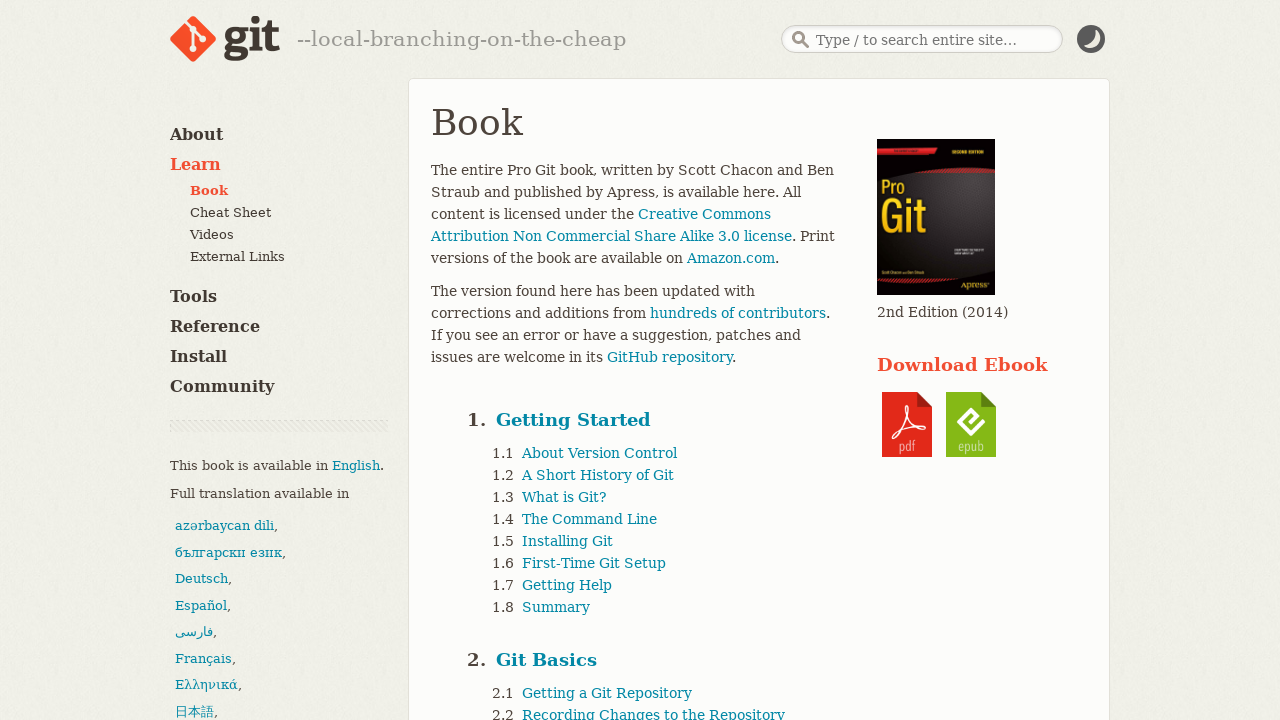

Clicked on PDF download button to trigger download dialog at (907, 424) on img[src*='pdf']
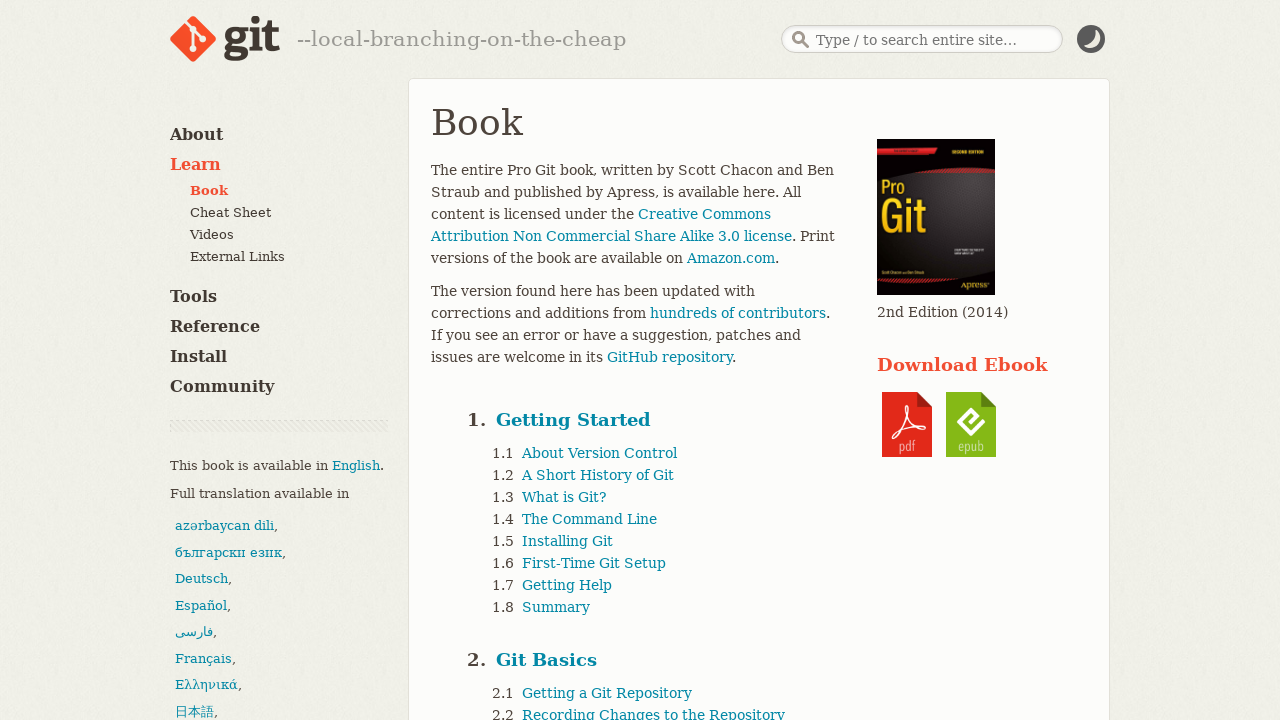

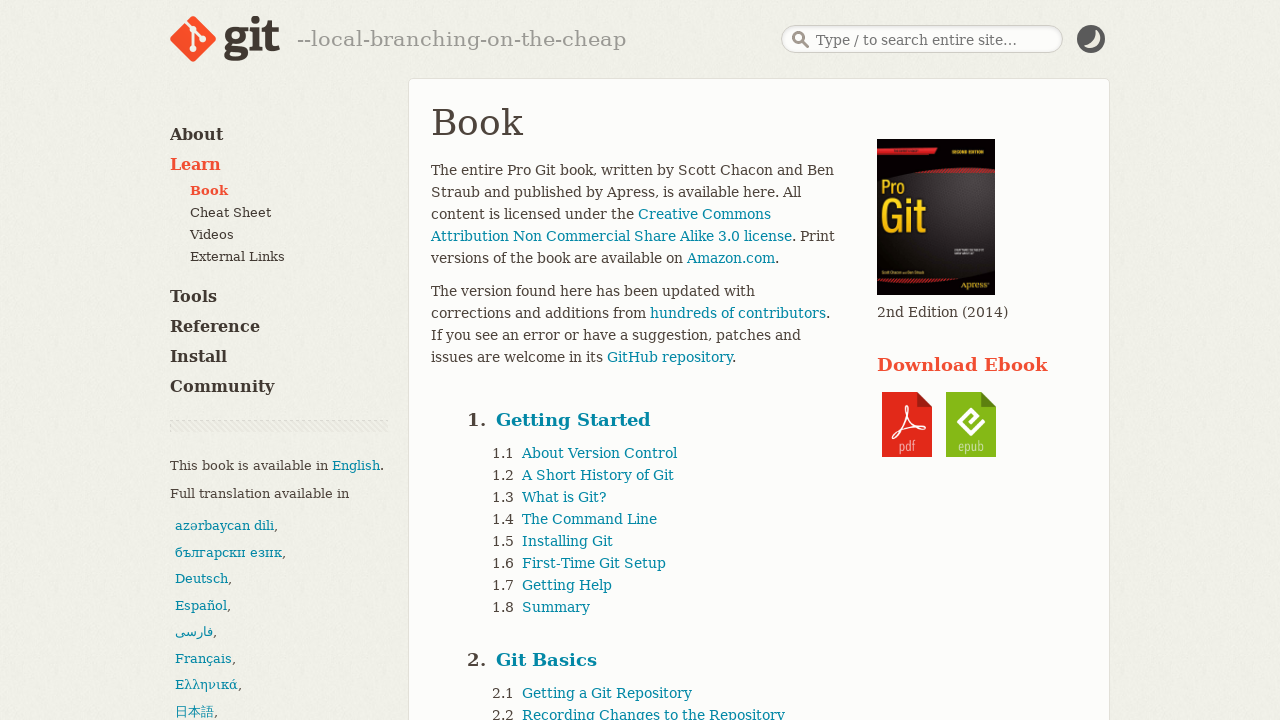